Scrolls down to a footer element to bring it into view

Starting URL: https://webdriver.io

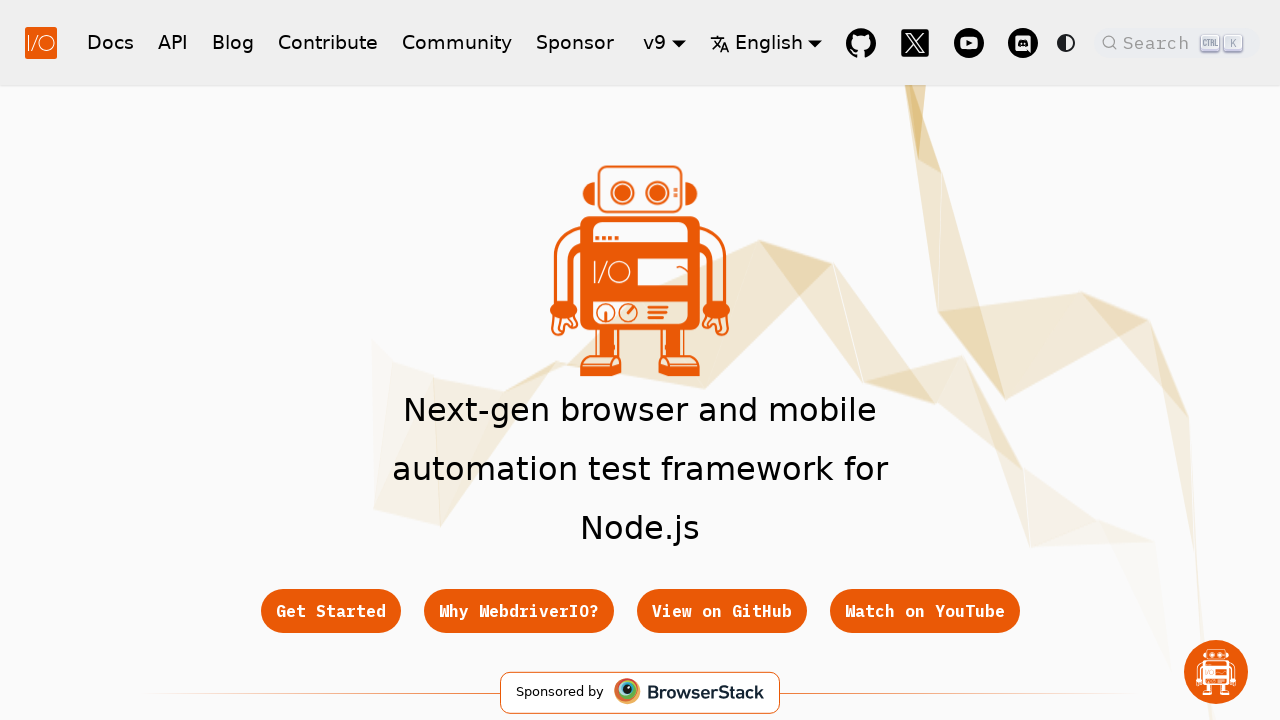

Located footer 'Getting Started' link element
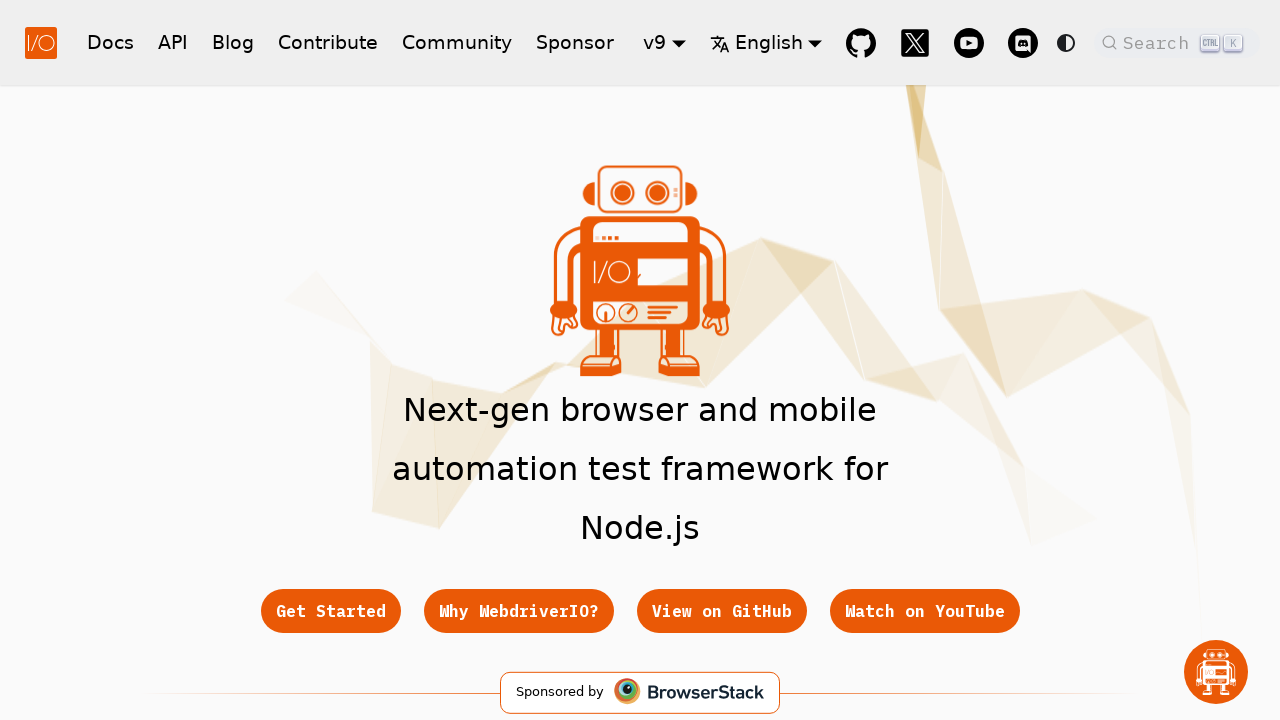

Scrolled footer element into view
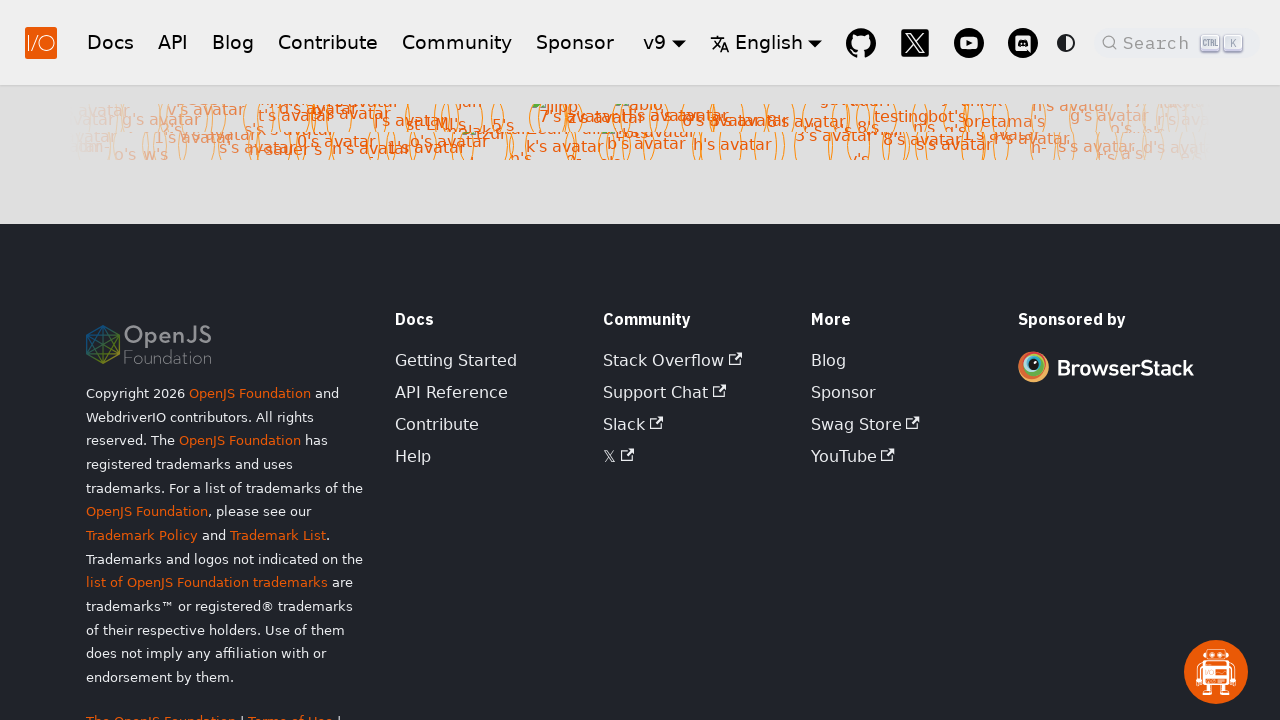

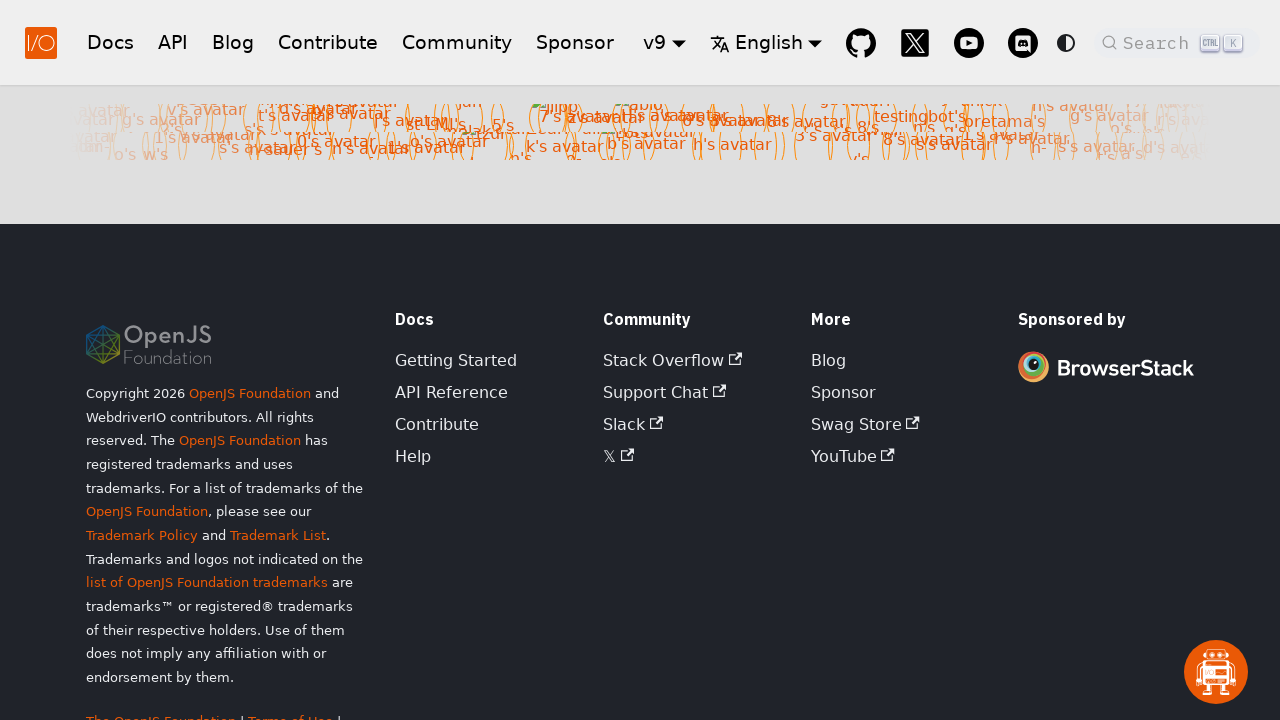